Tests basic browser navigation controls by navigating to a website, then to another page, and performing back, refresh, and forward operations

Starting URL: https://rahulshettyacademy.com

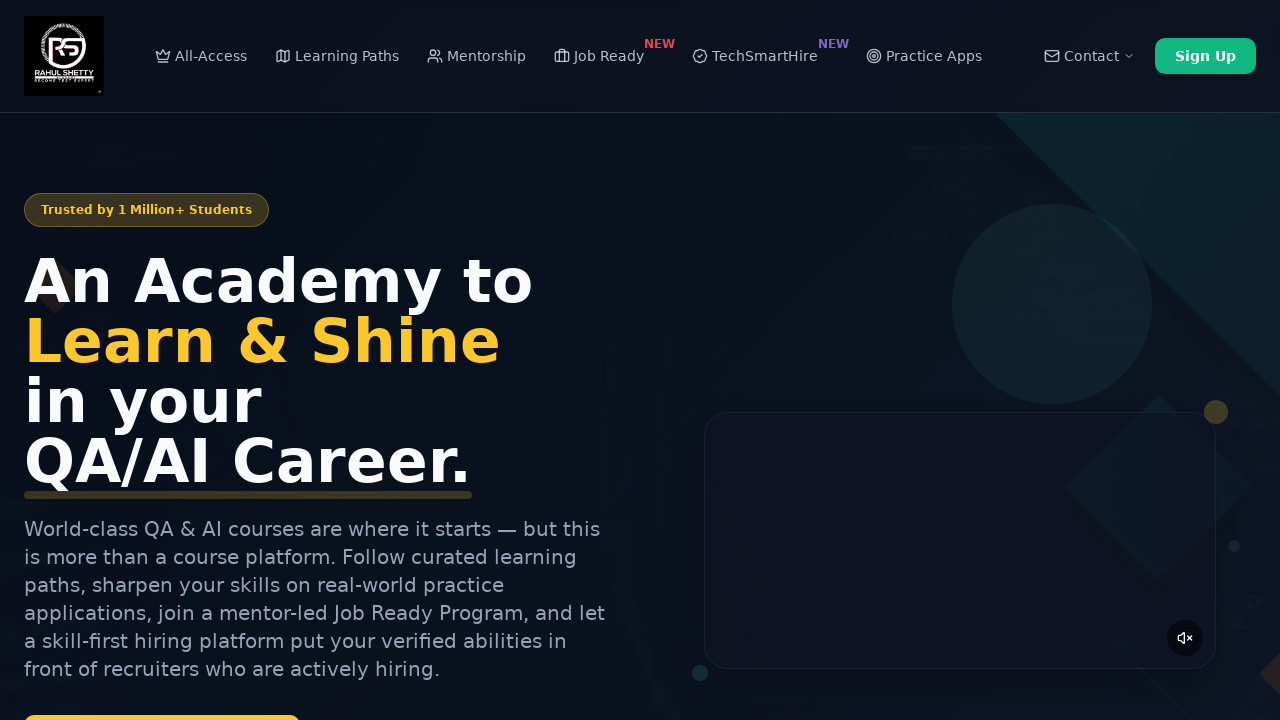

Navigated to seleniumPractise page
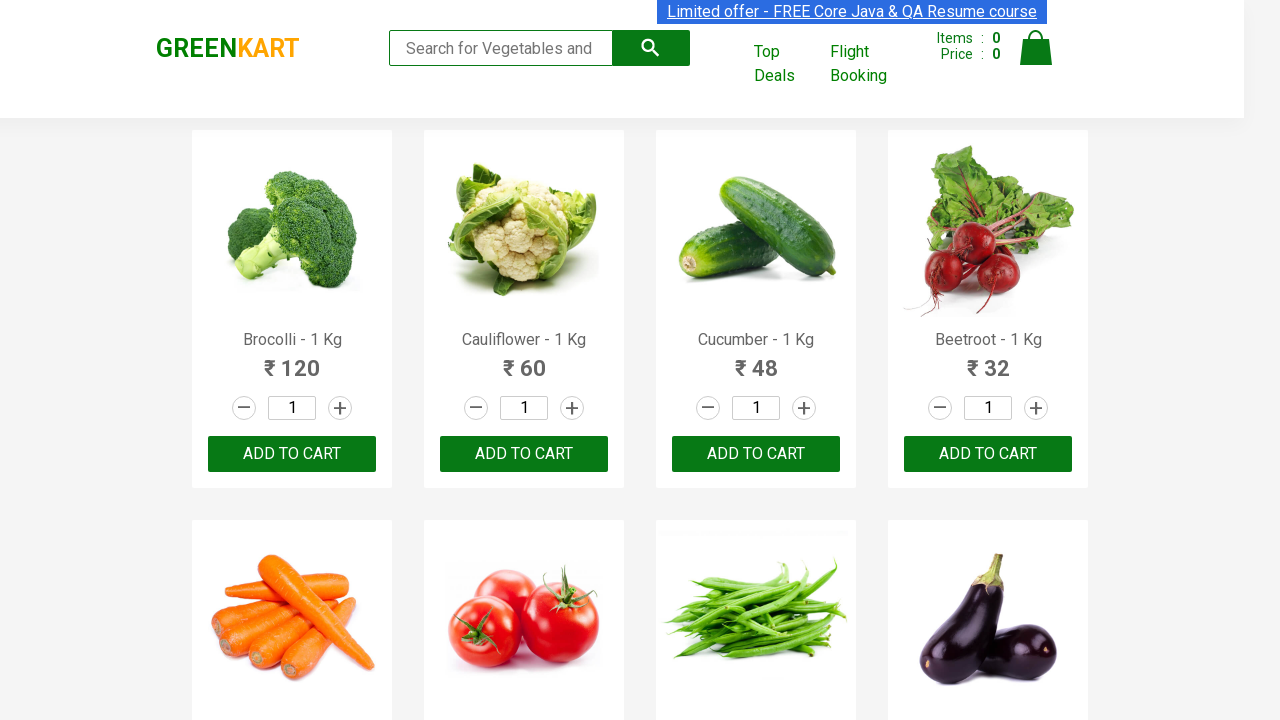

Navigated back to previous page
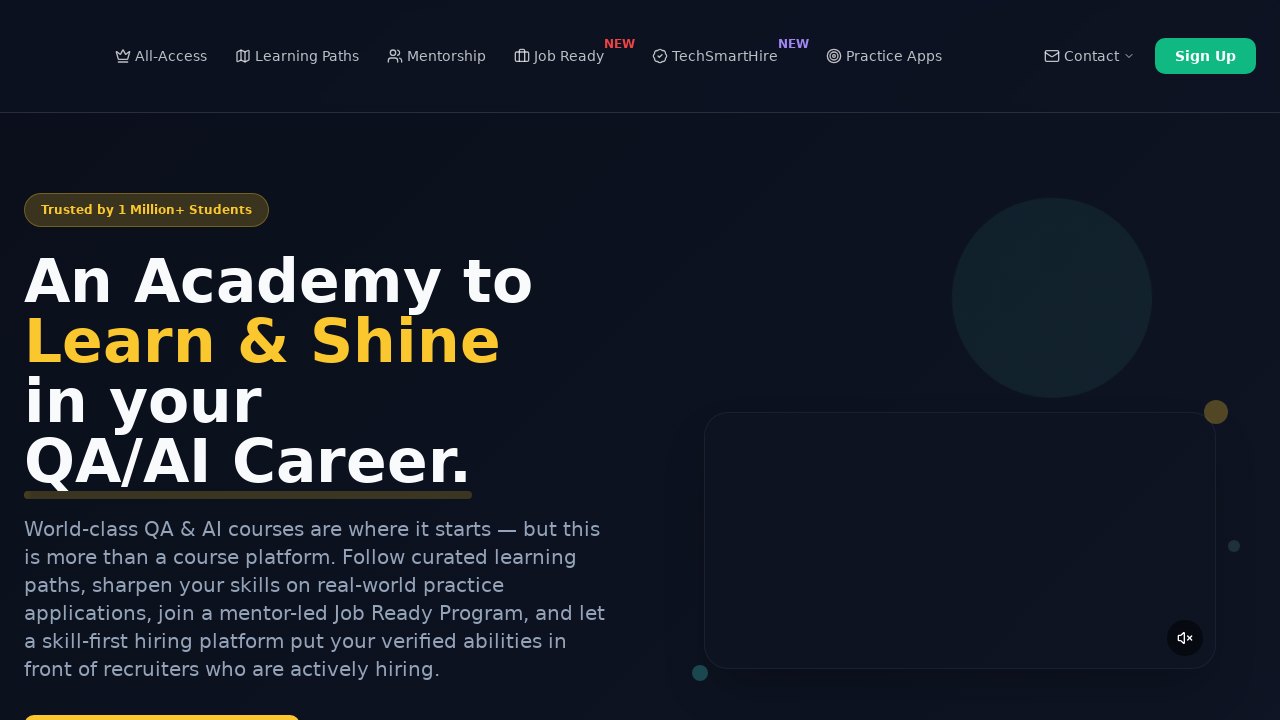

Refreshed the current page
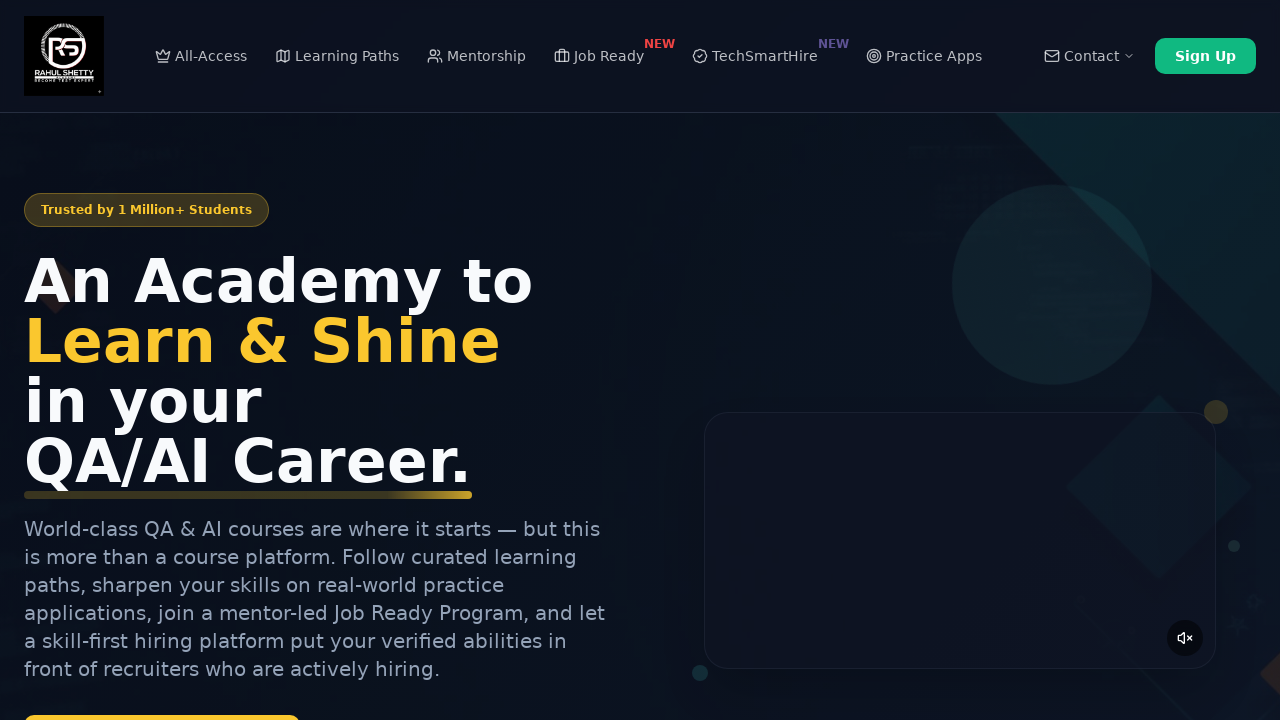

Navigated forward to seleniumPractise page again
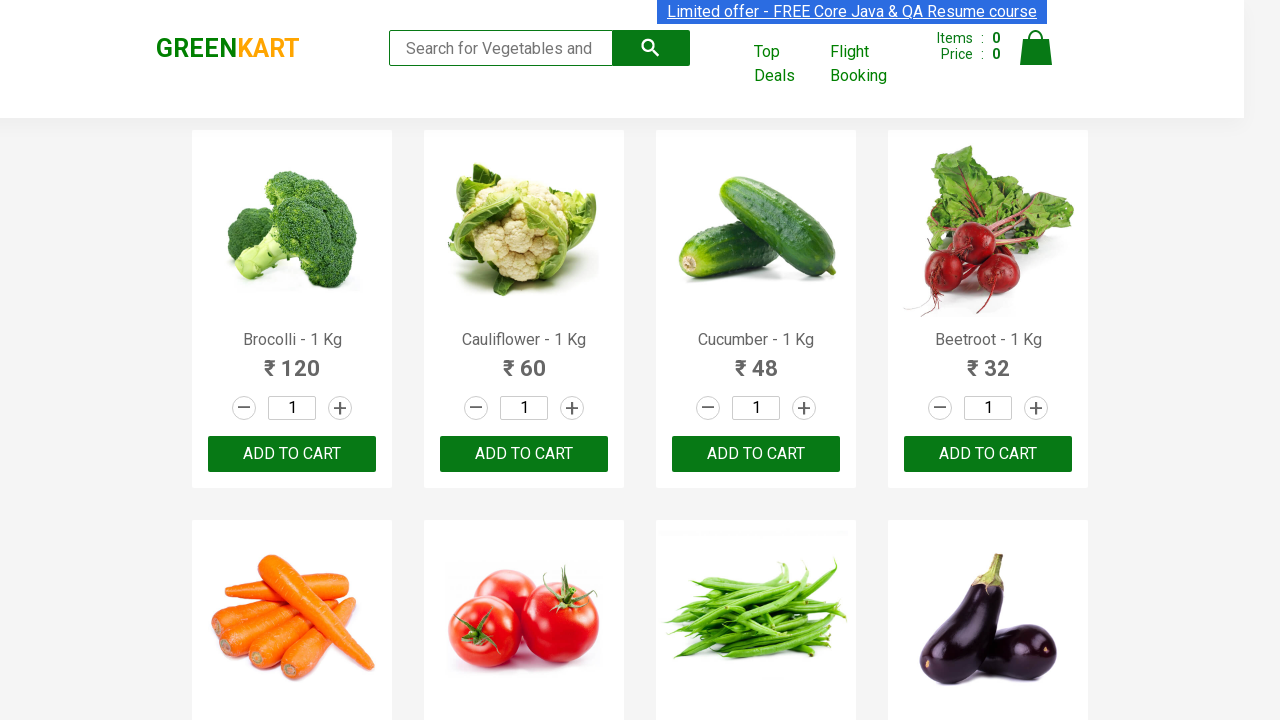

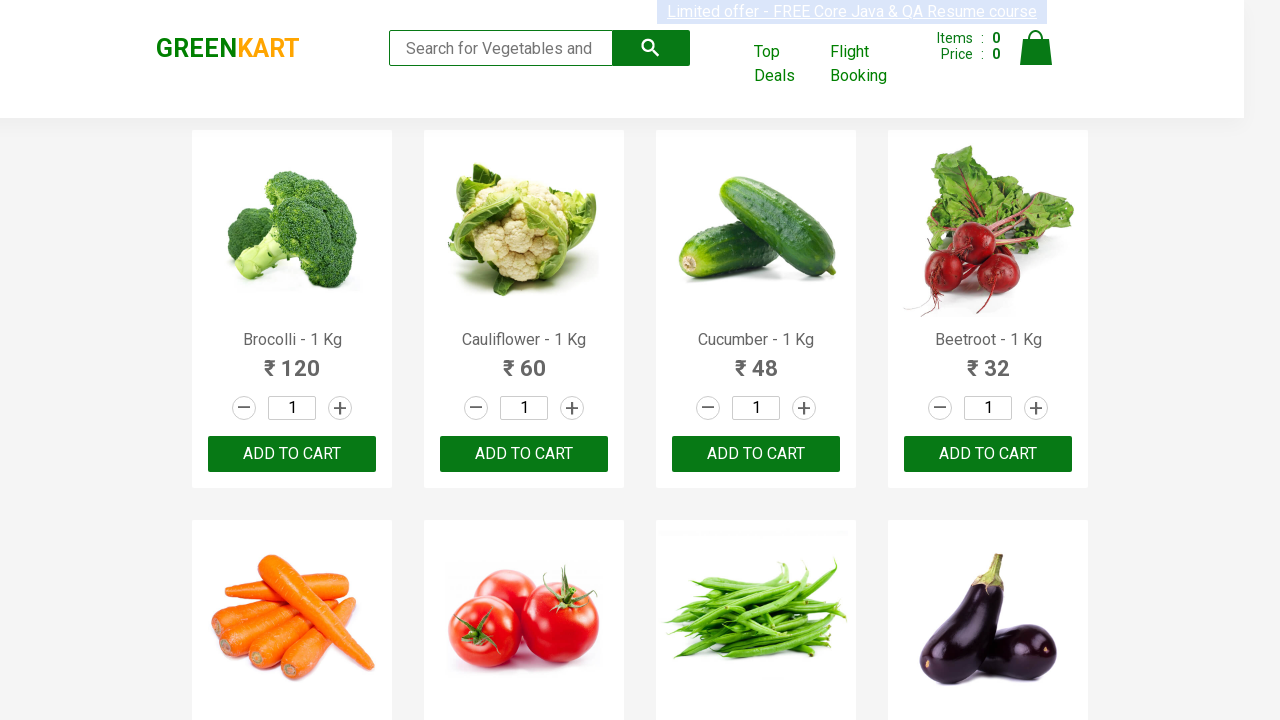